Navigates to OpenCart website and verifies that links are present on the page

Starting URL: https://www.opencart.com/

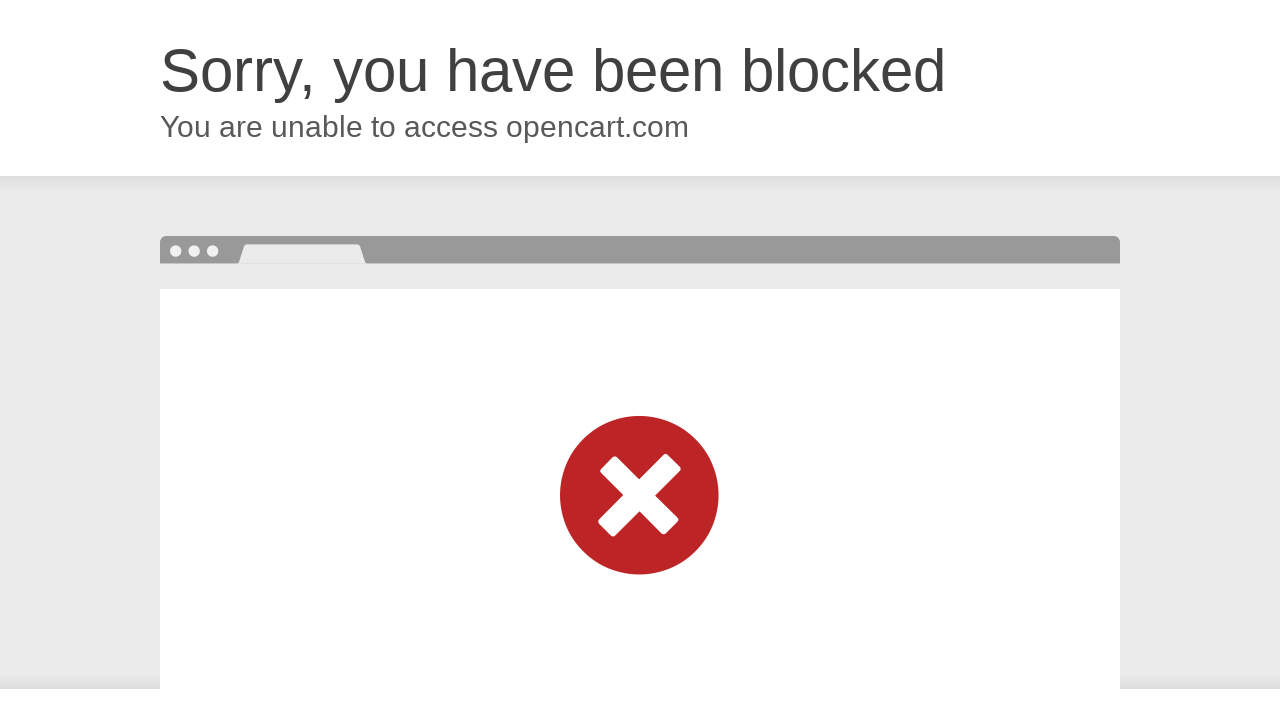

Set viewport size to 1920x1080
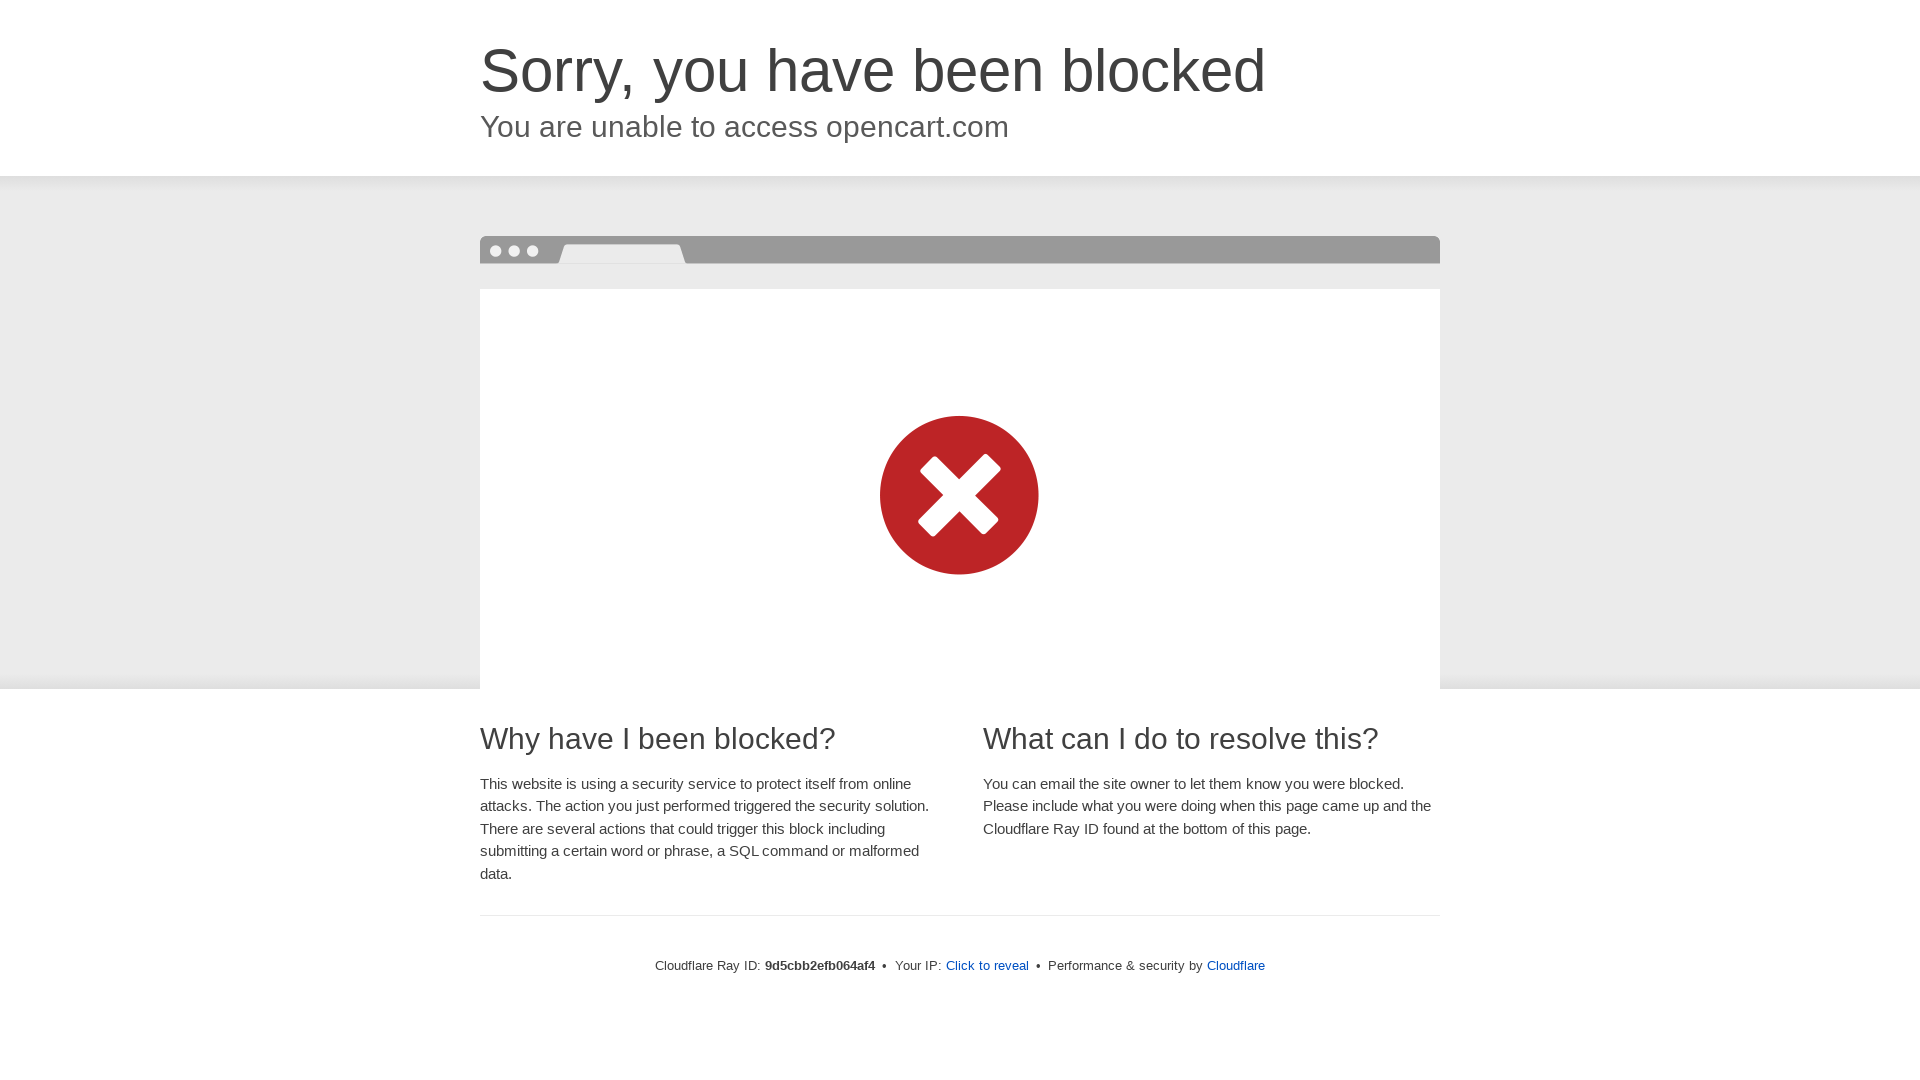

Waited for links to be present on the page
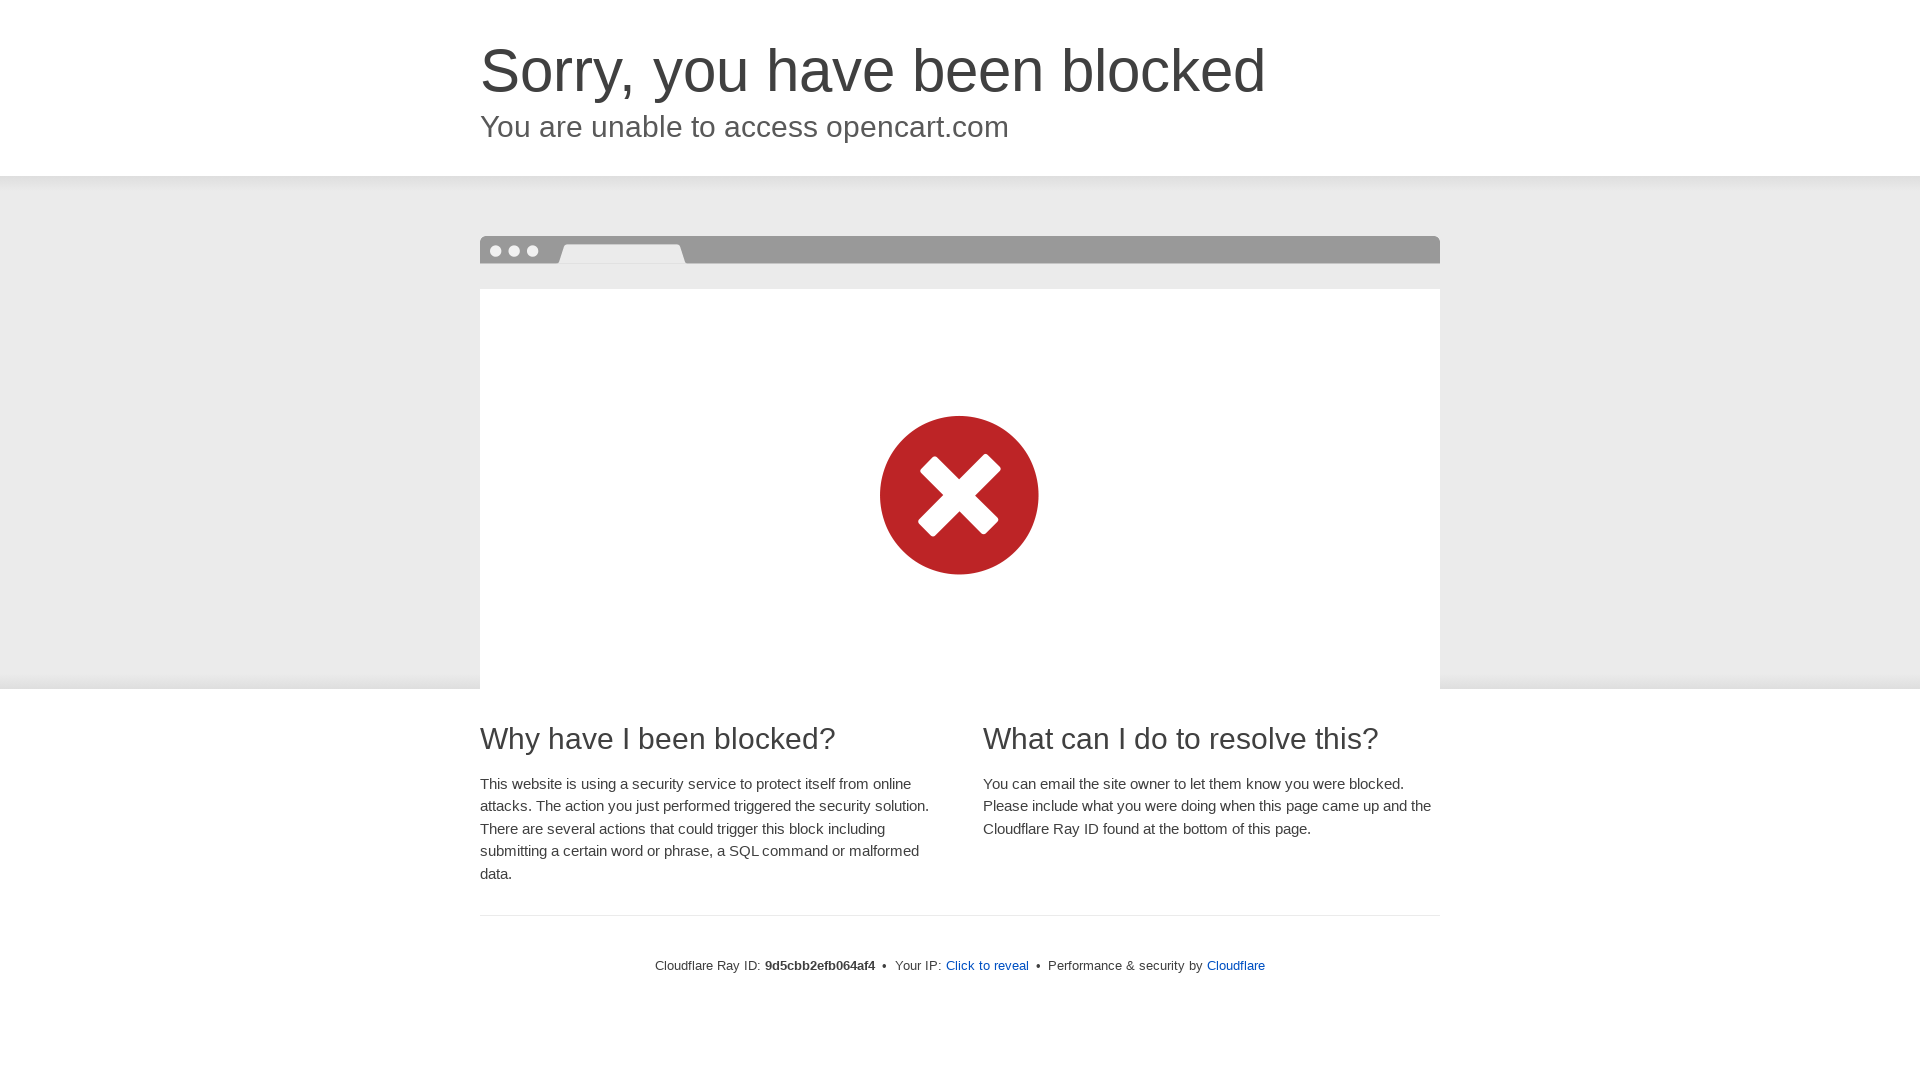

Located 1 links on the page
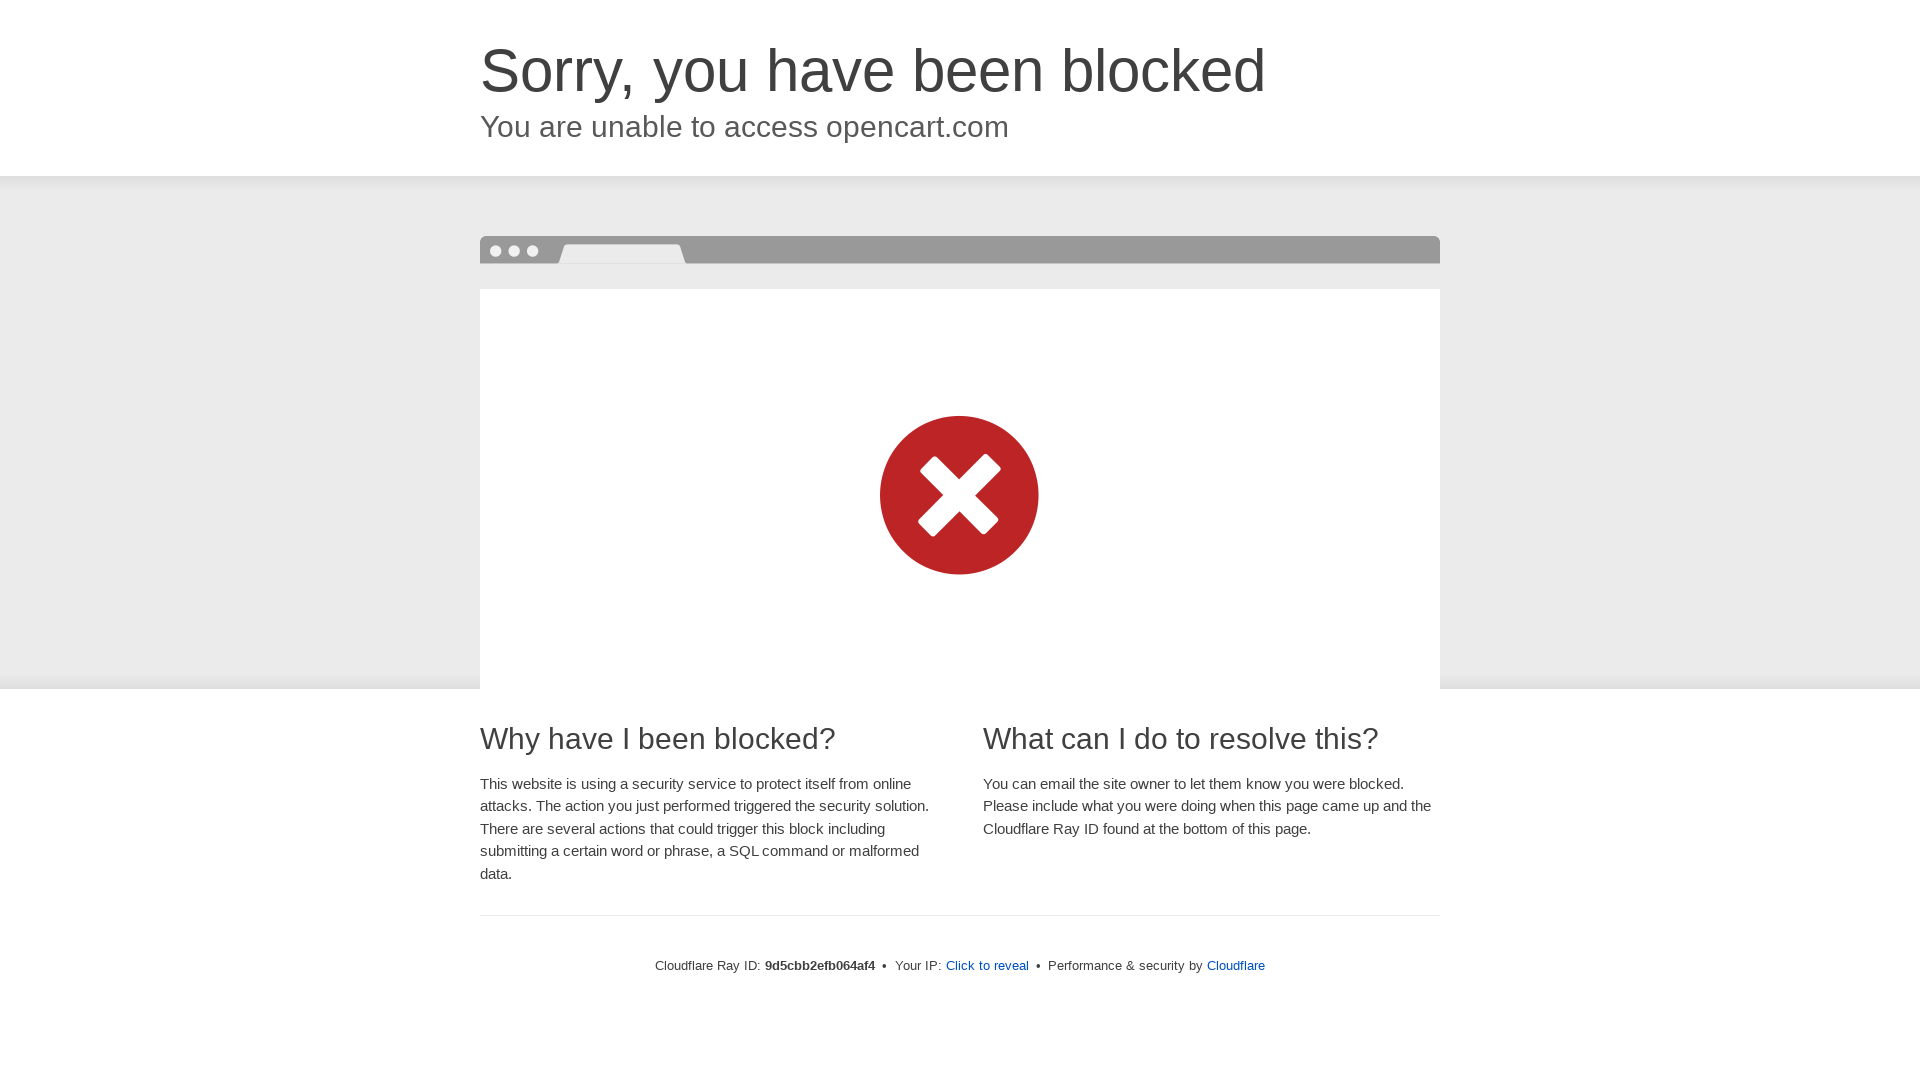

Verified that links are present on the OpenCart website
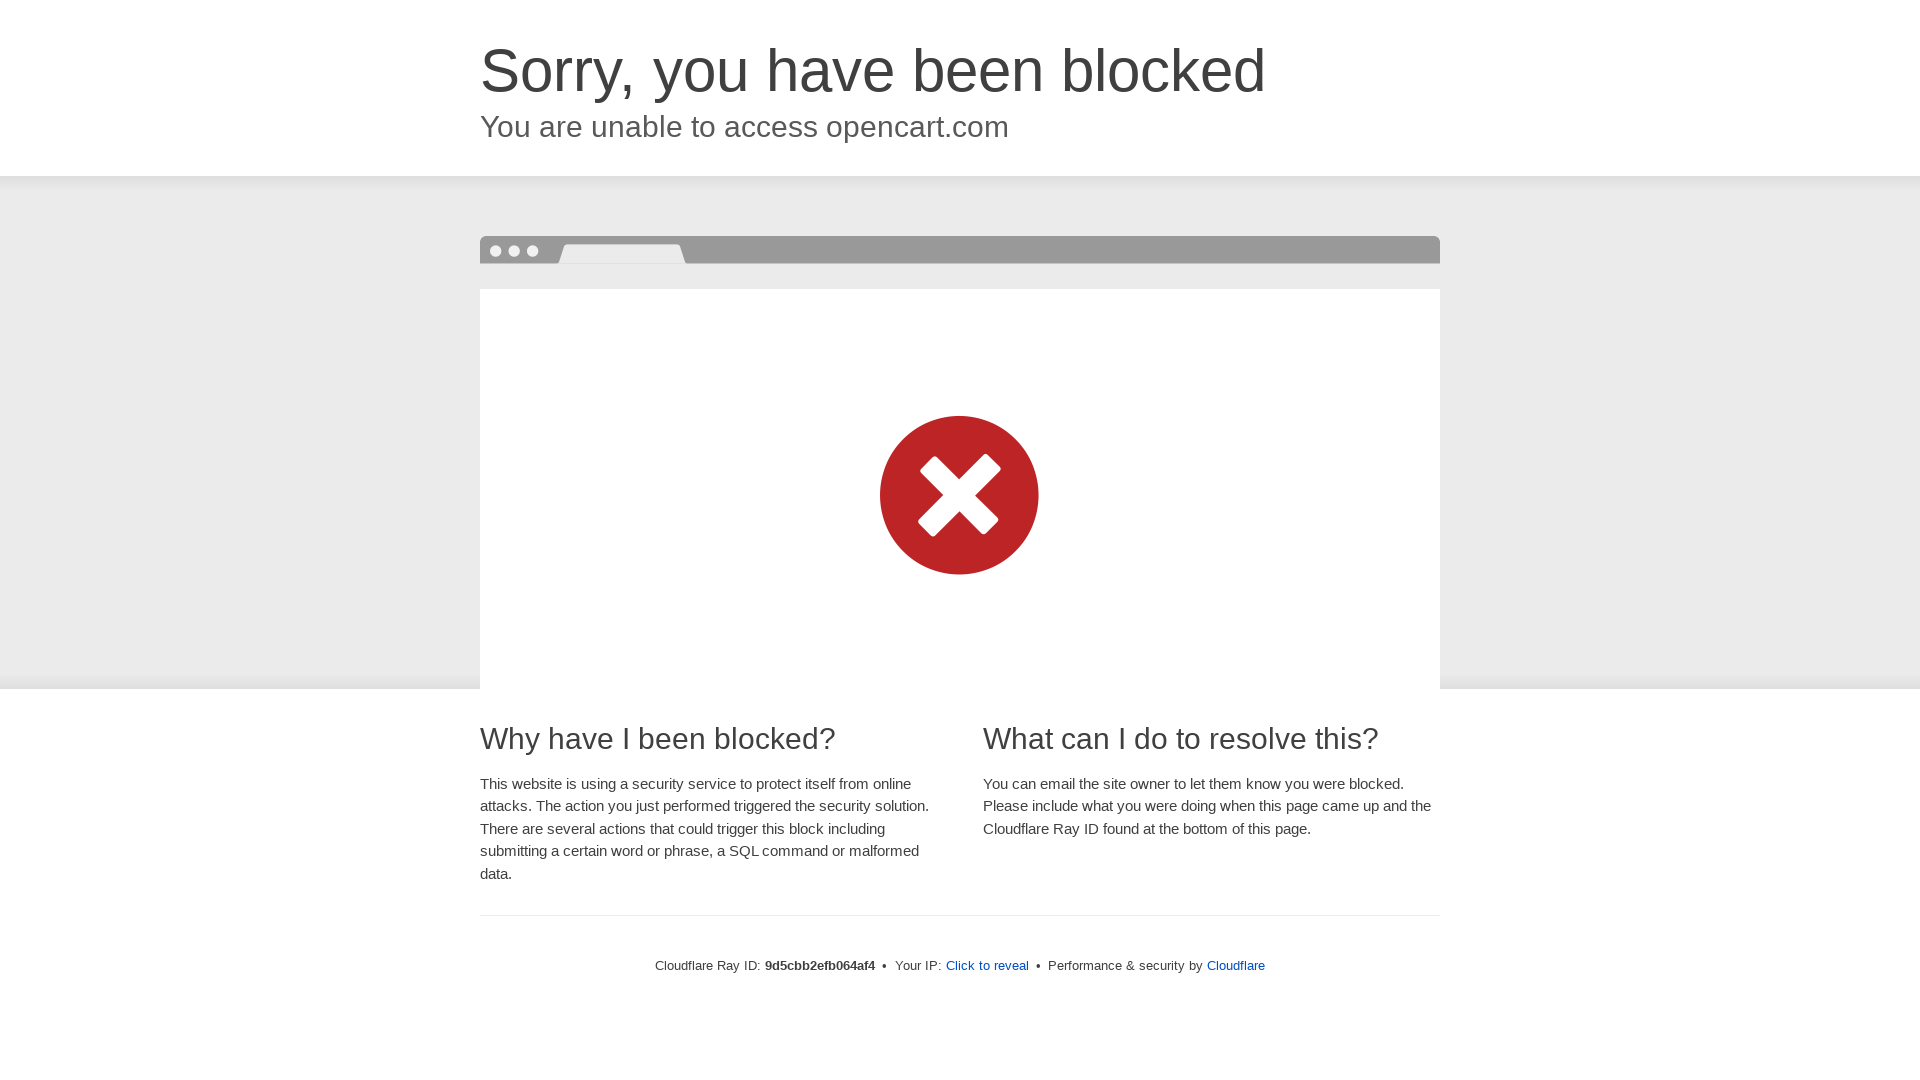

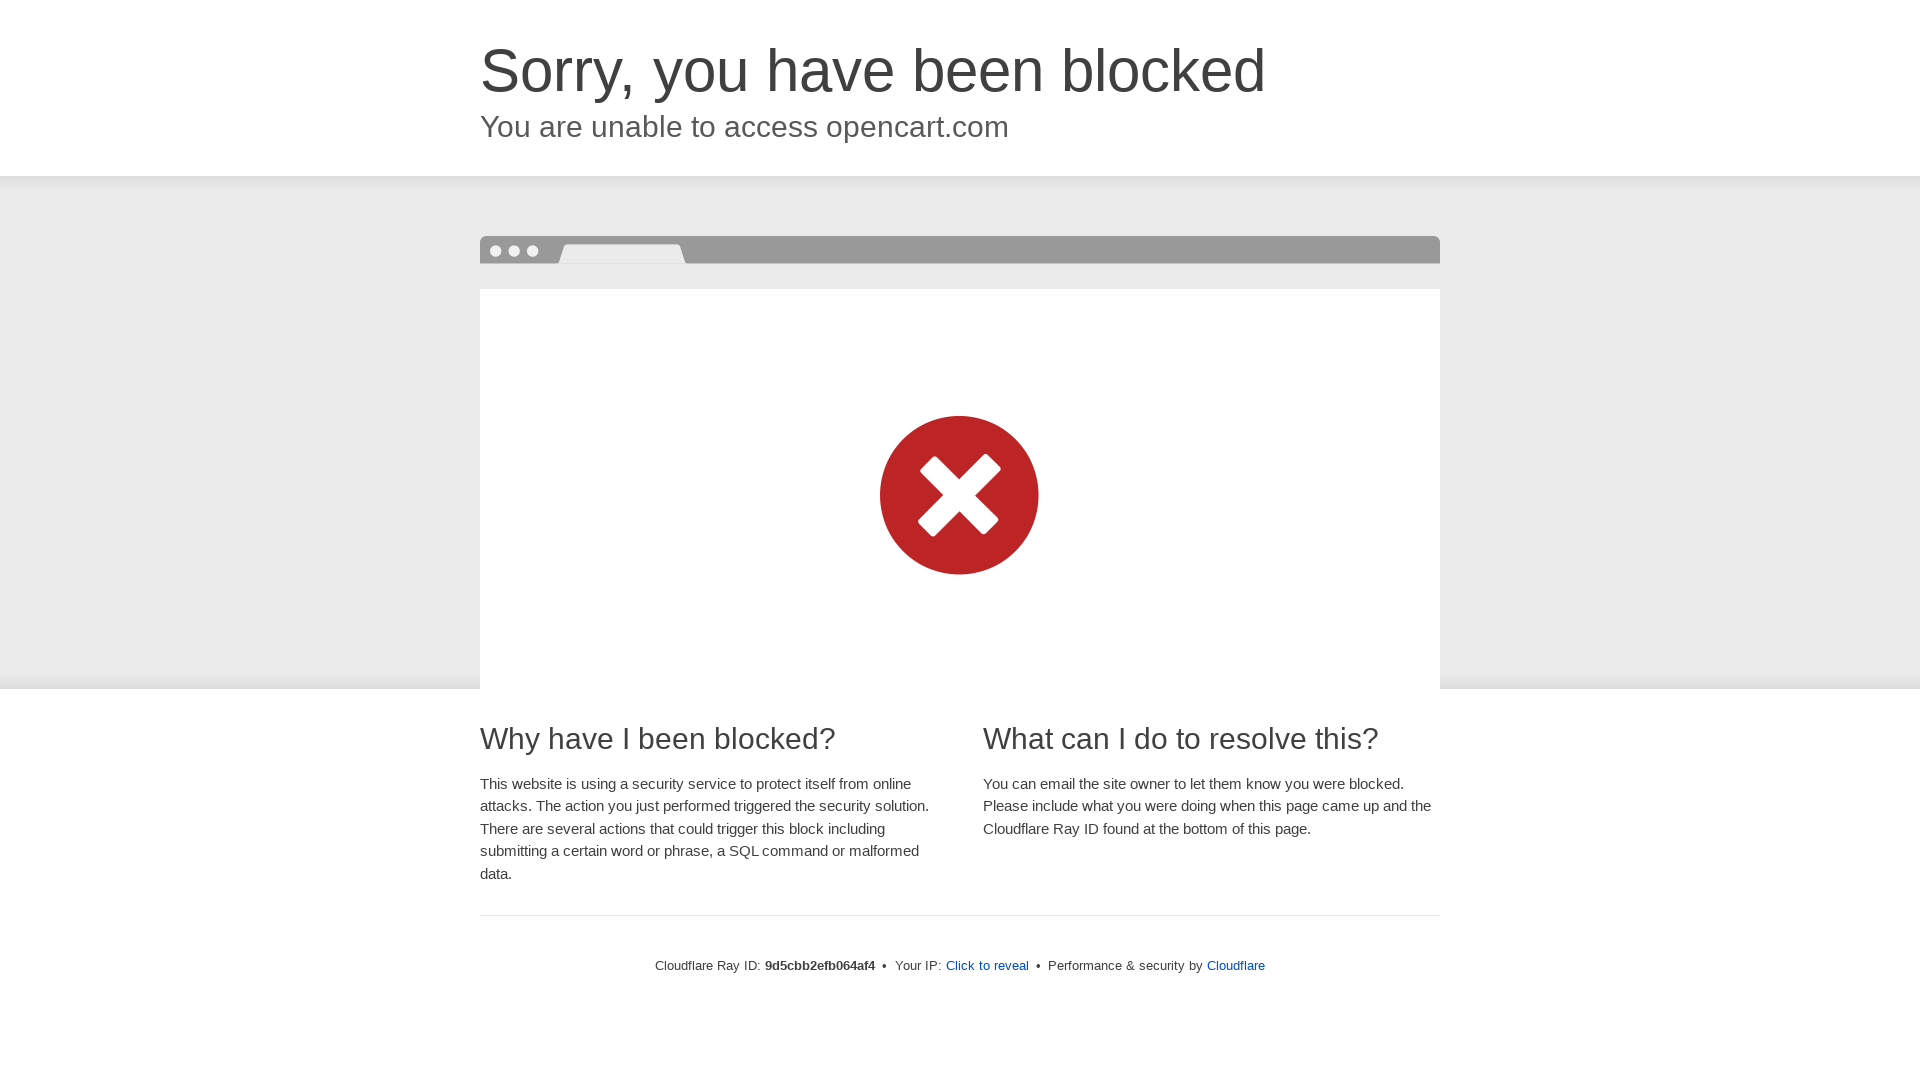